Tests JavaScript confirm dialog functionality by triggering an alert, accepting it, and verifying the result text on the page

Starting URL: https://www.w3schools.com/js/tryit.asp?filename=tryjs_confirm

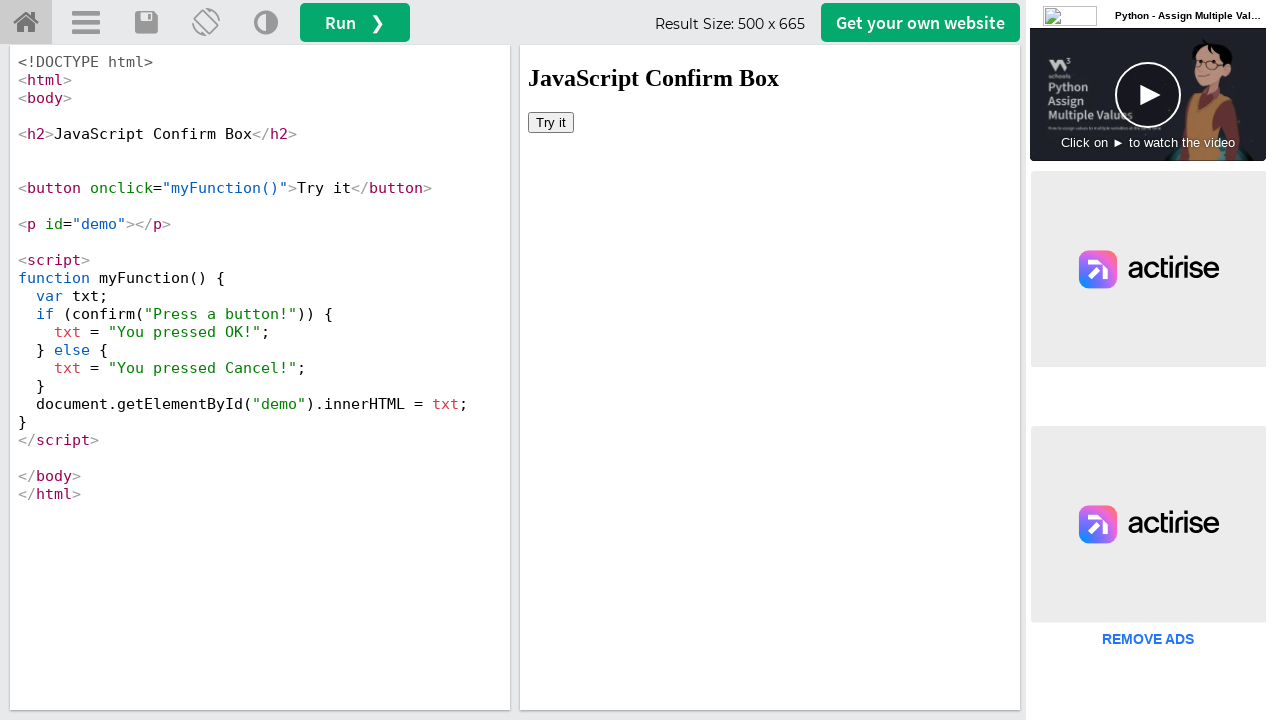

Located the iframeResult iframe containing the demo
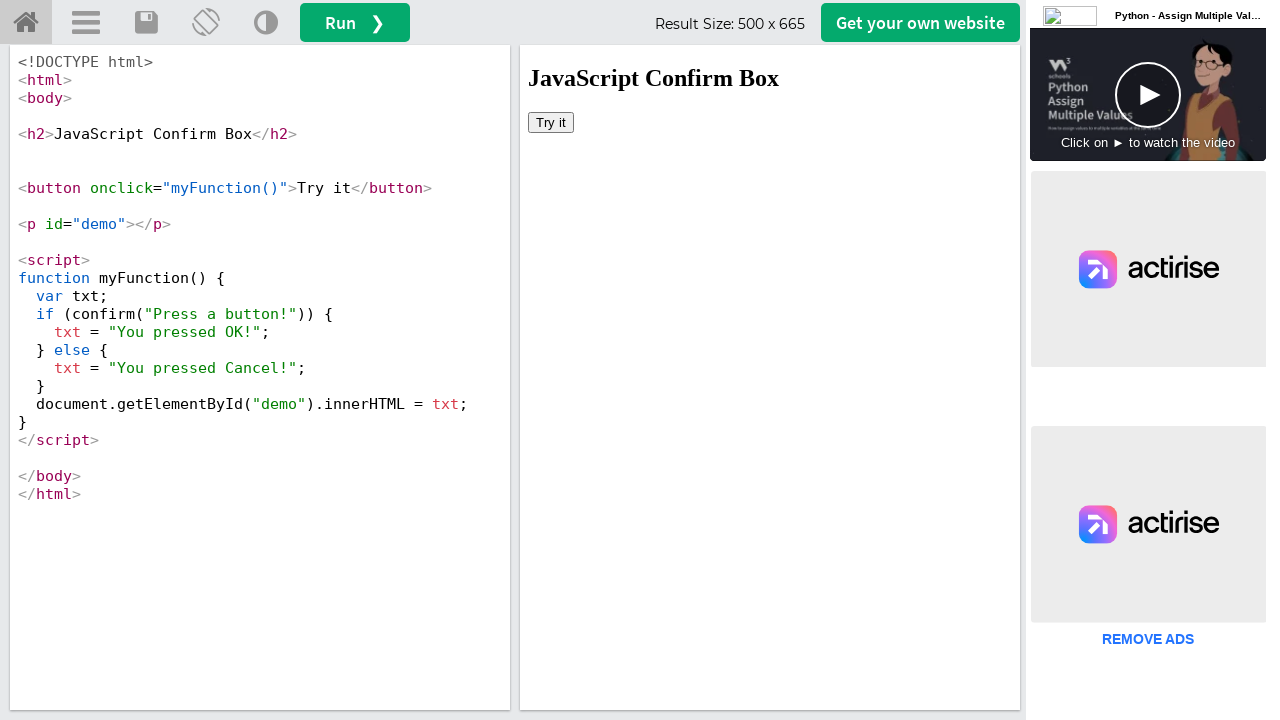

Clicked the 'Try it' button to trigger the confirm dialog at (551, 122) on iframe[name='iframeResult'] >> internal:control=enter-frame >> h2+button
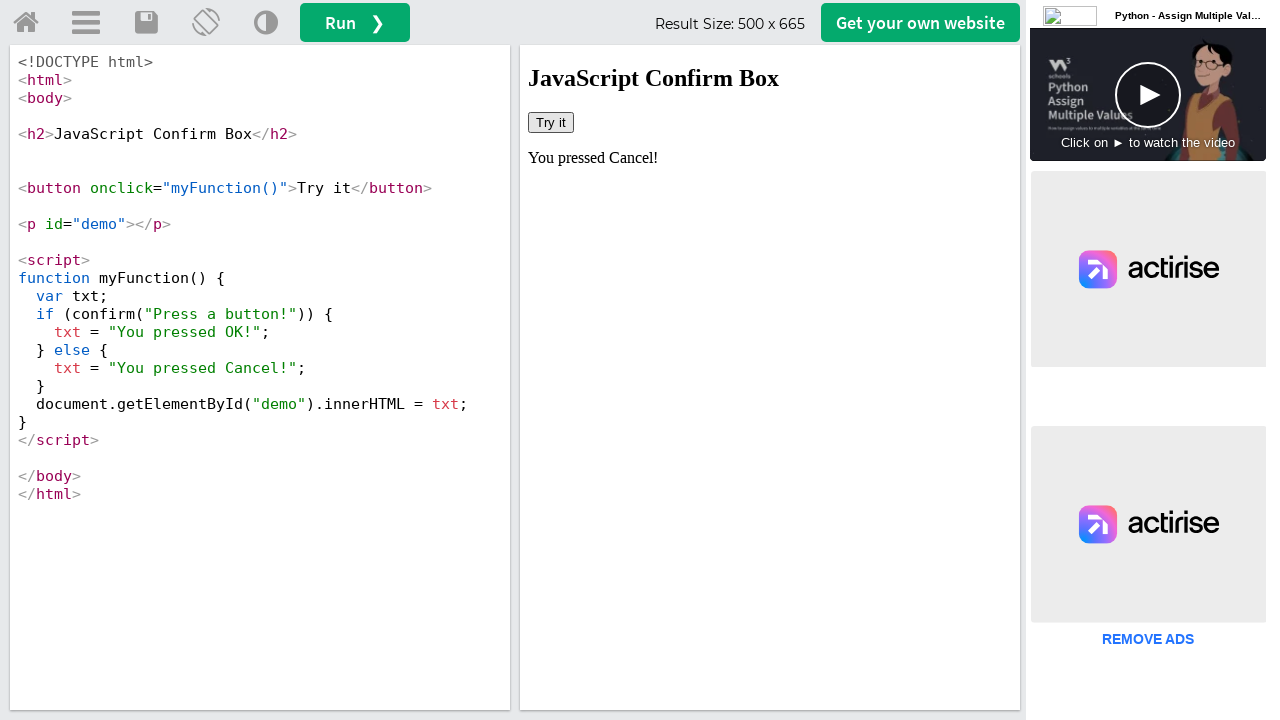

Set up dialog handler to accept the confirm dialog
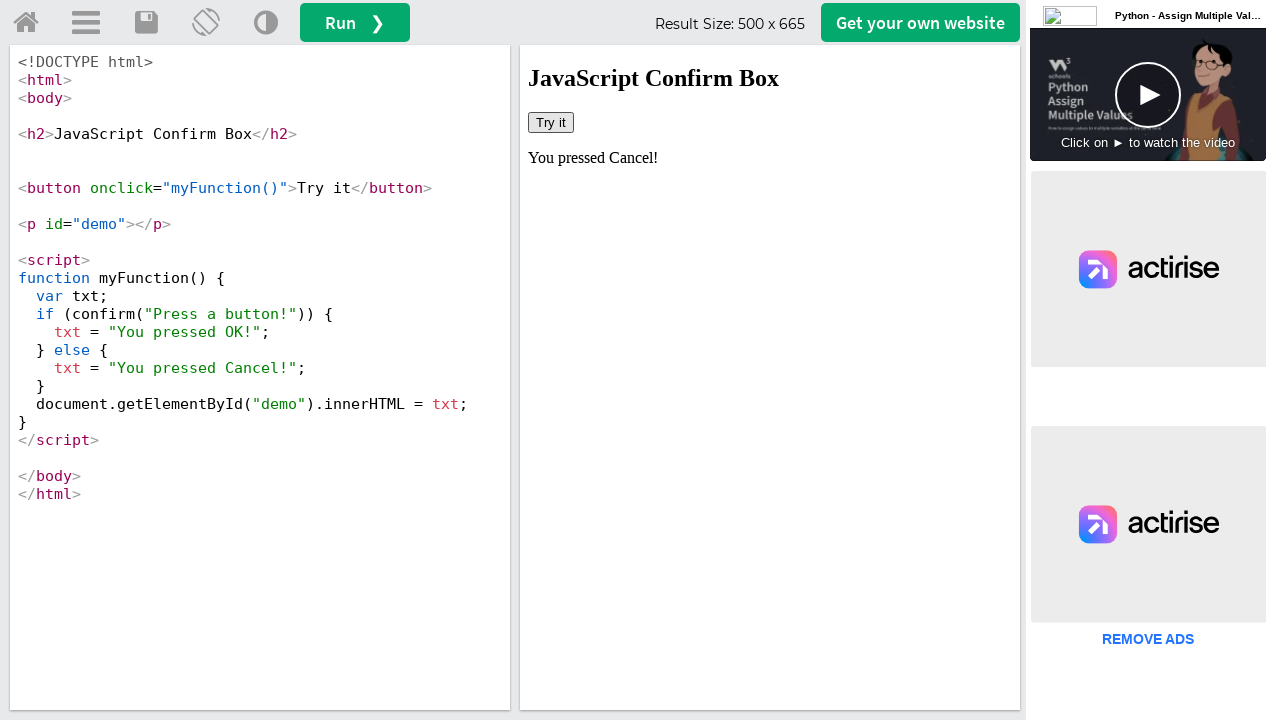

Confirmed the result text element appeared on the page
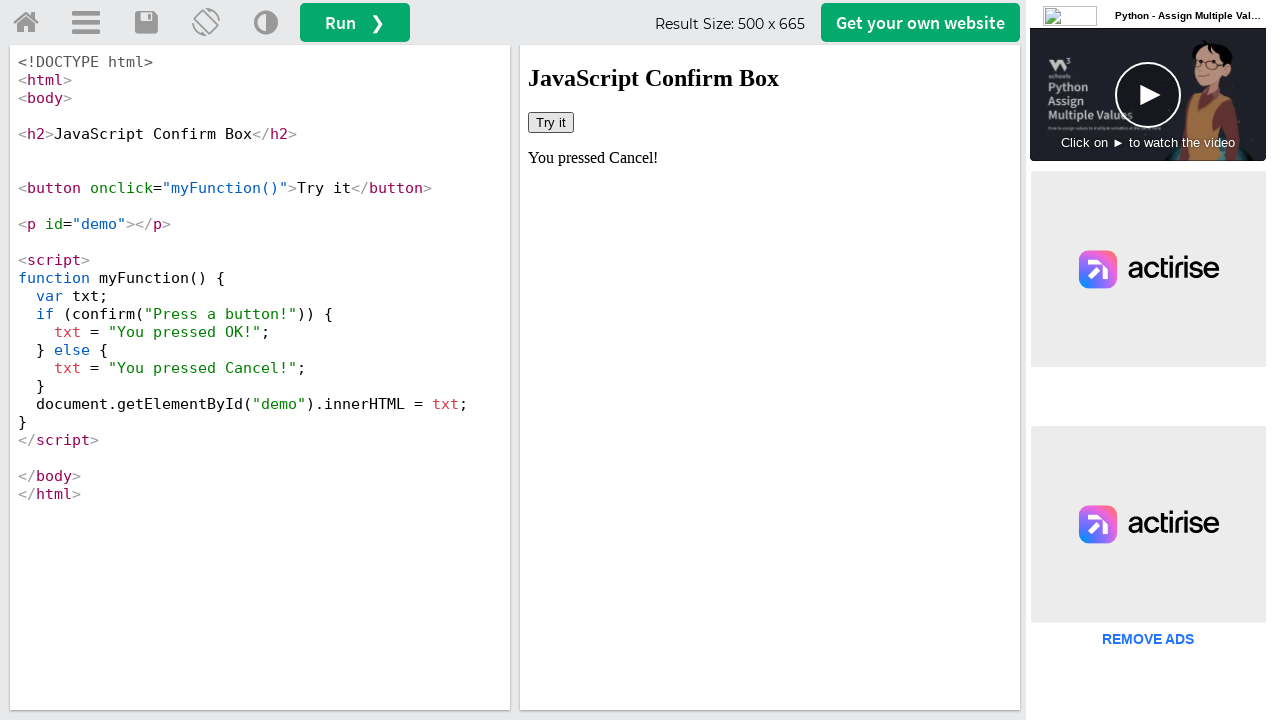

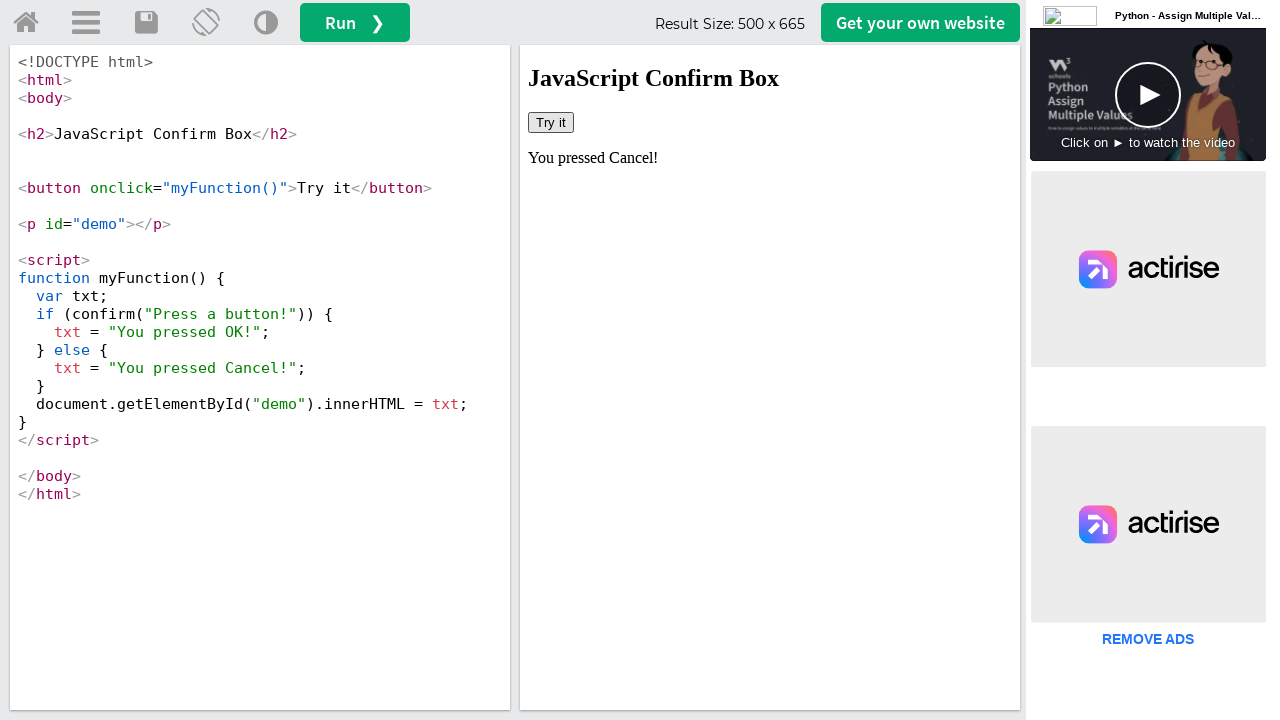